Tests dynamic properties page by waiting for and clicking buttons that become enabled, change color, and become visible after delays

Starting URL: https://demoqa.com/dynamic-properties

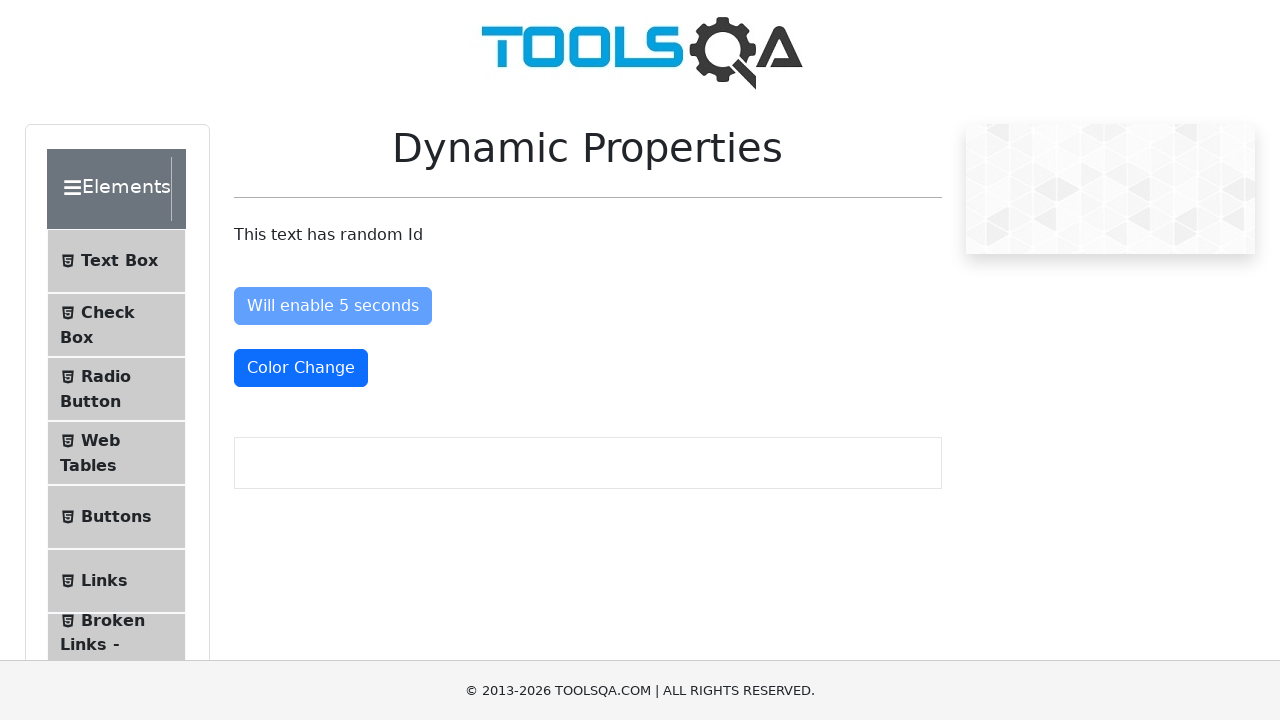

Waited for 'Enable After' button to become visible
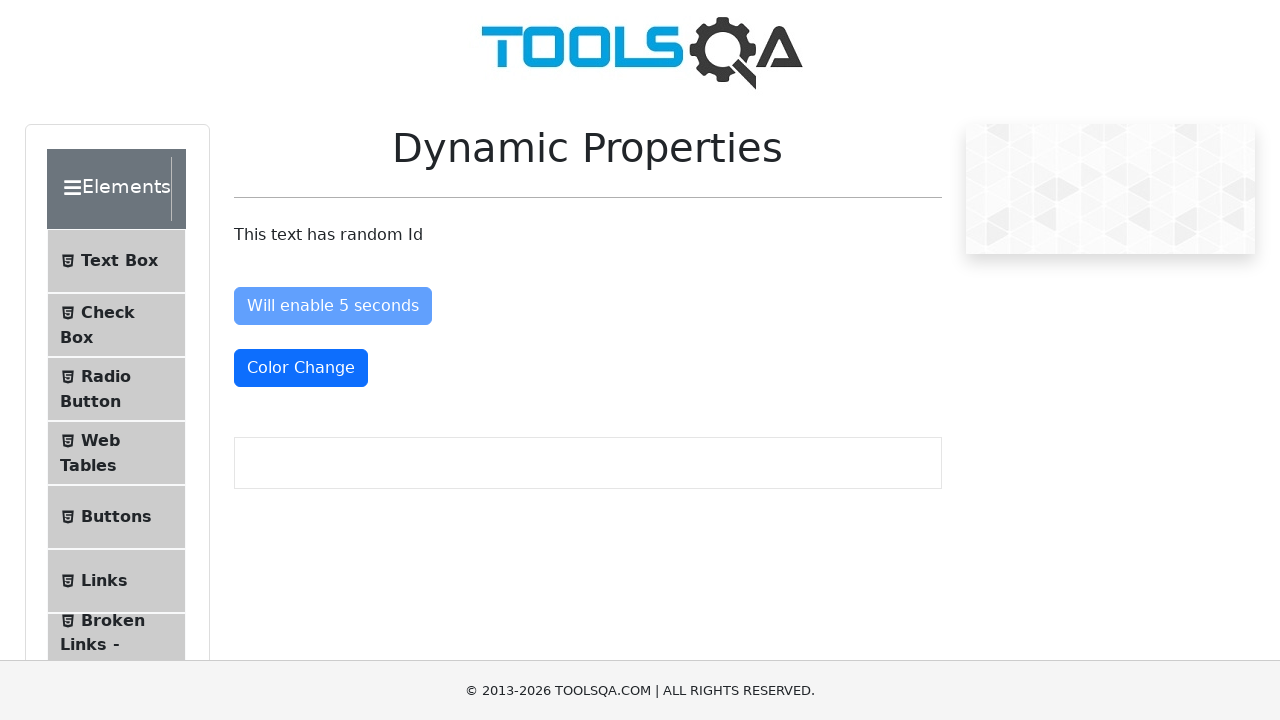

Clicked 'Enable After' button at (333, 306) on button#enableAfter
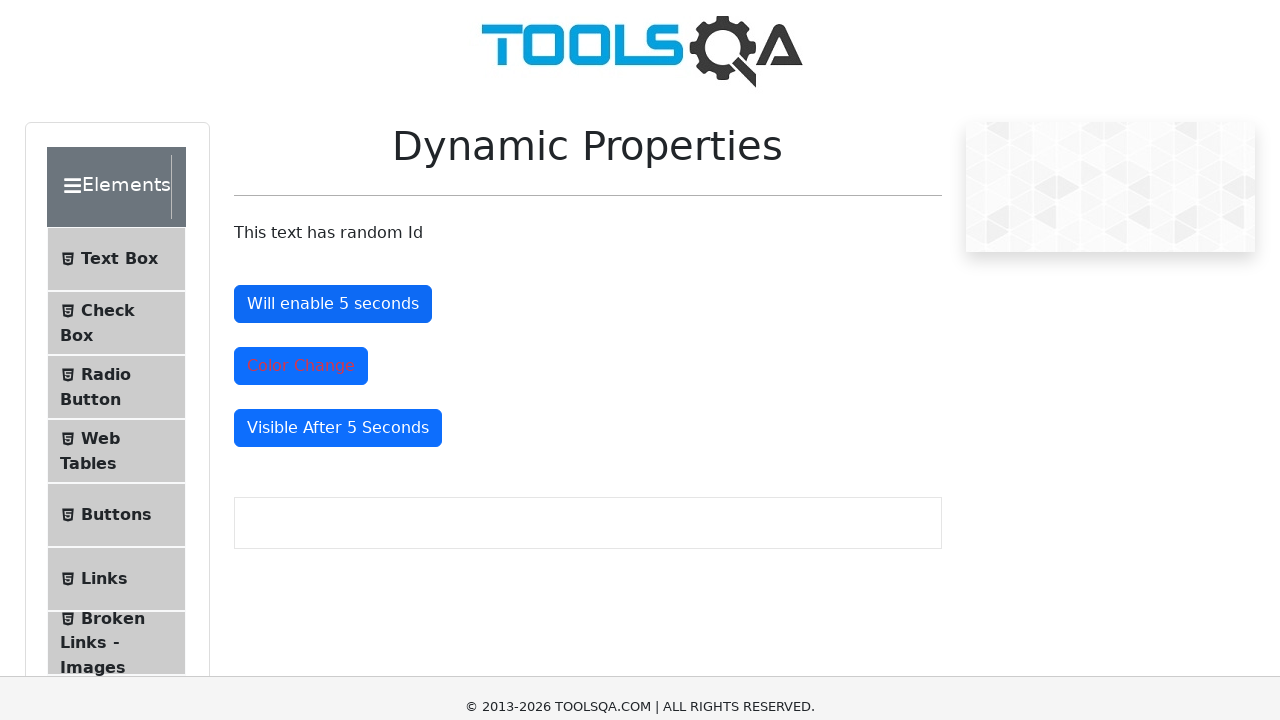

Clicked 'Color Change' button at (301, 81) on button#colorChange
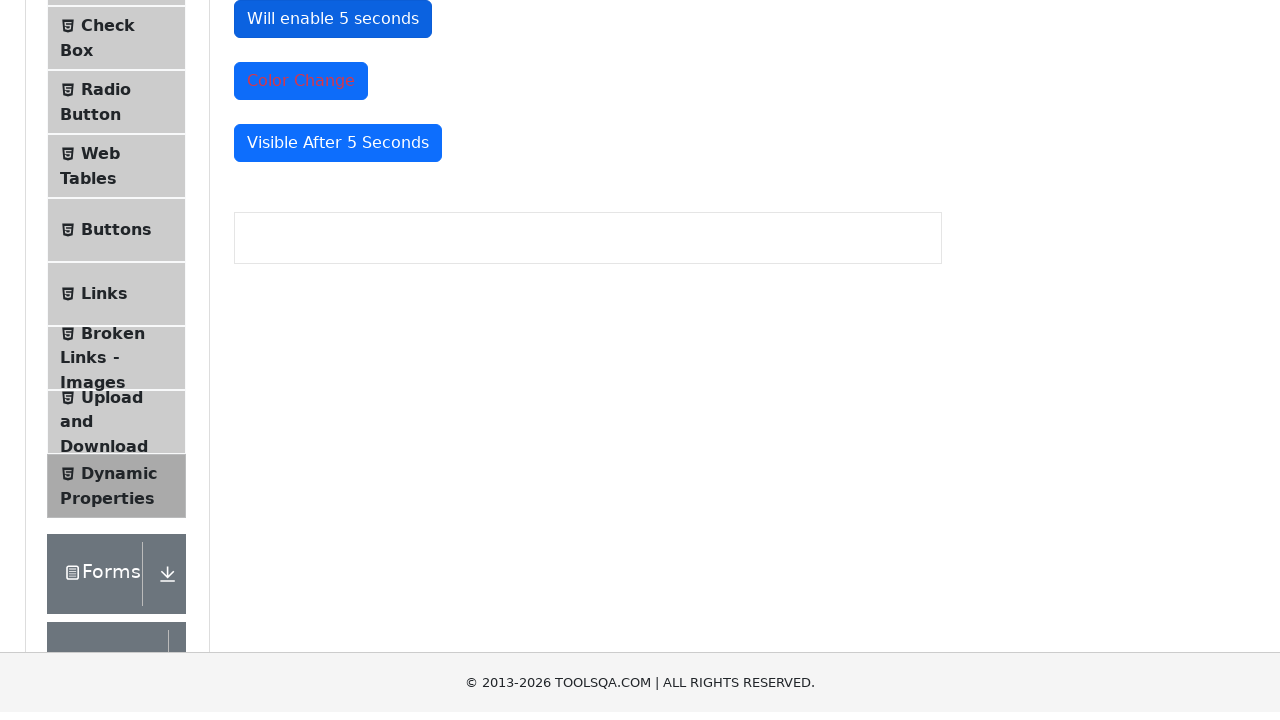

Waited for 'Visible After' button to become visible after 5 seconds
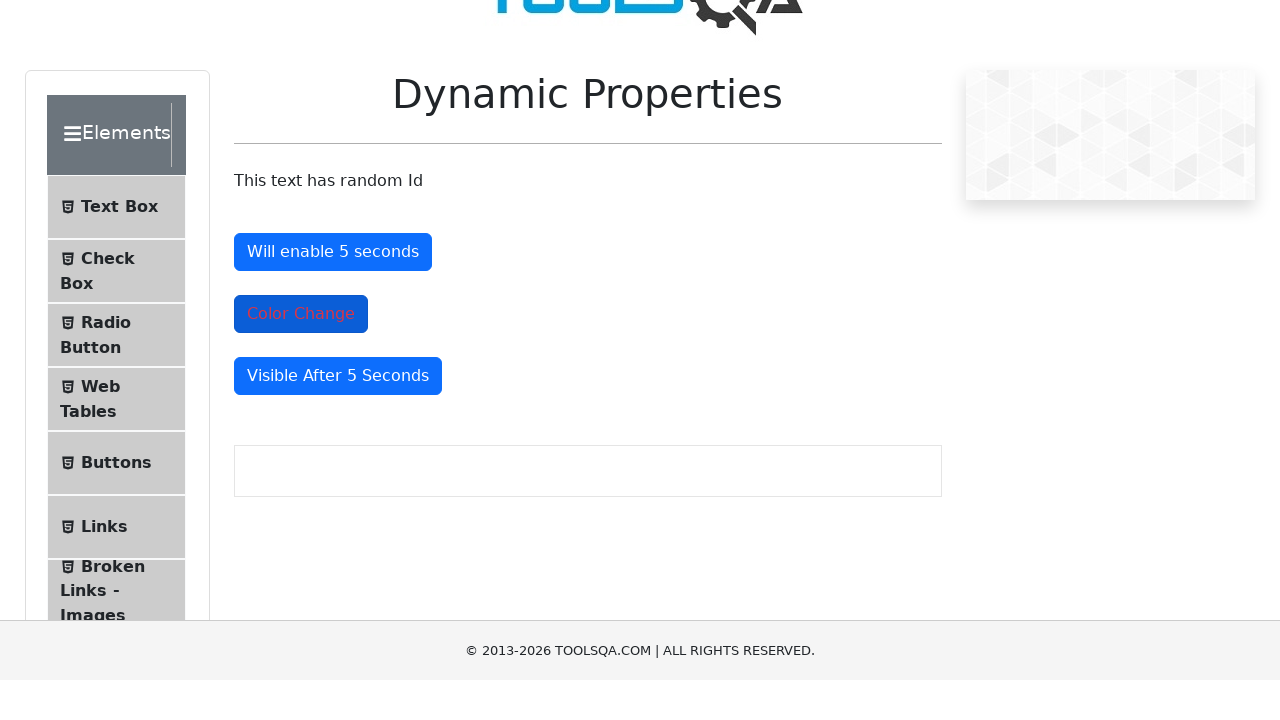

Clicked 'Visible After' button at (338, 422) on button#visibleAfter
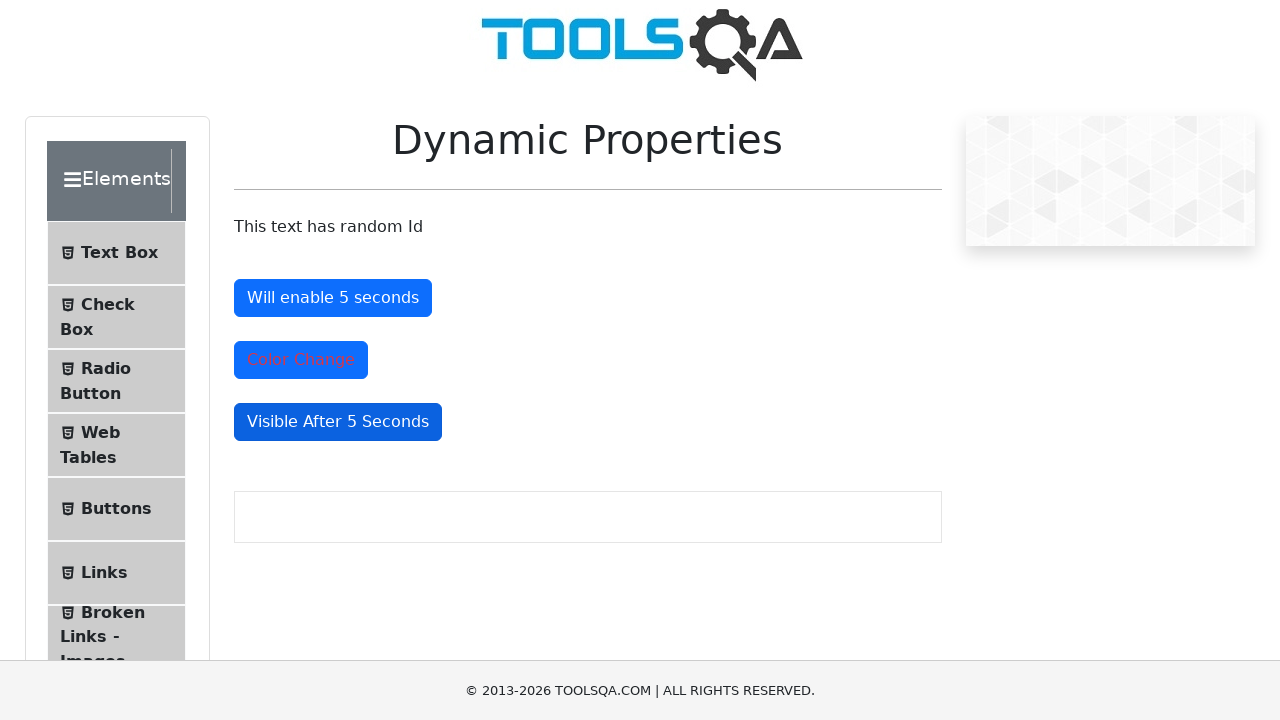

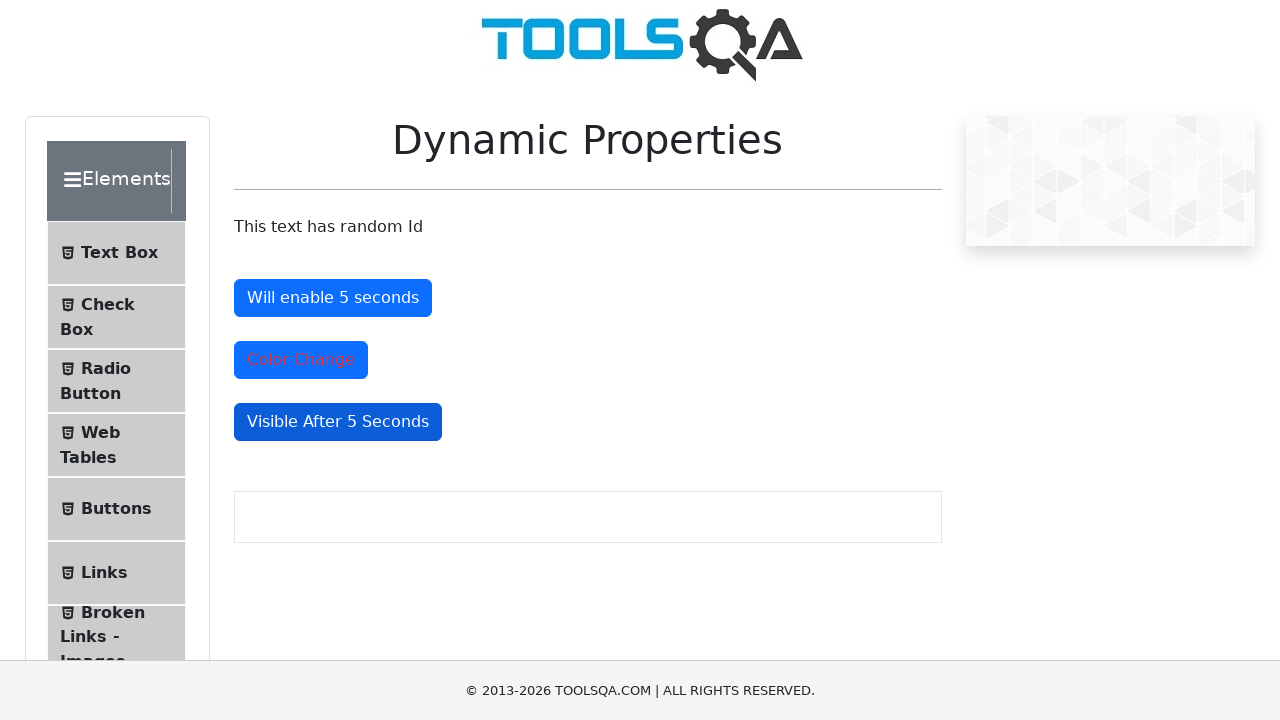